Tests browser window handling by clicking a link that opens a new child window, switching to that window, and verifying content is present on the child page.

Starting URL: https://rahulshettyacademy.com/loginpagePractise/

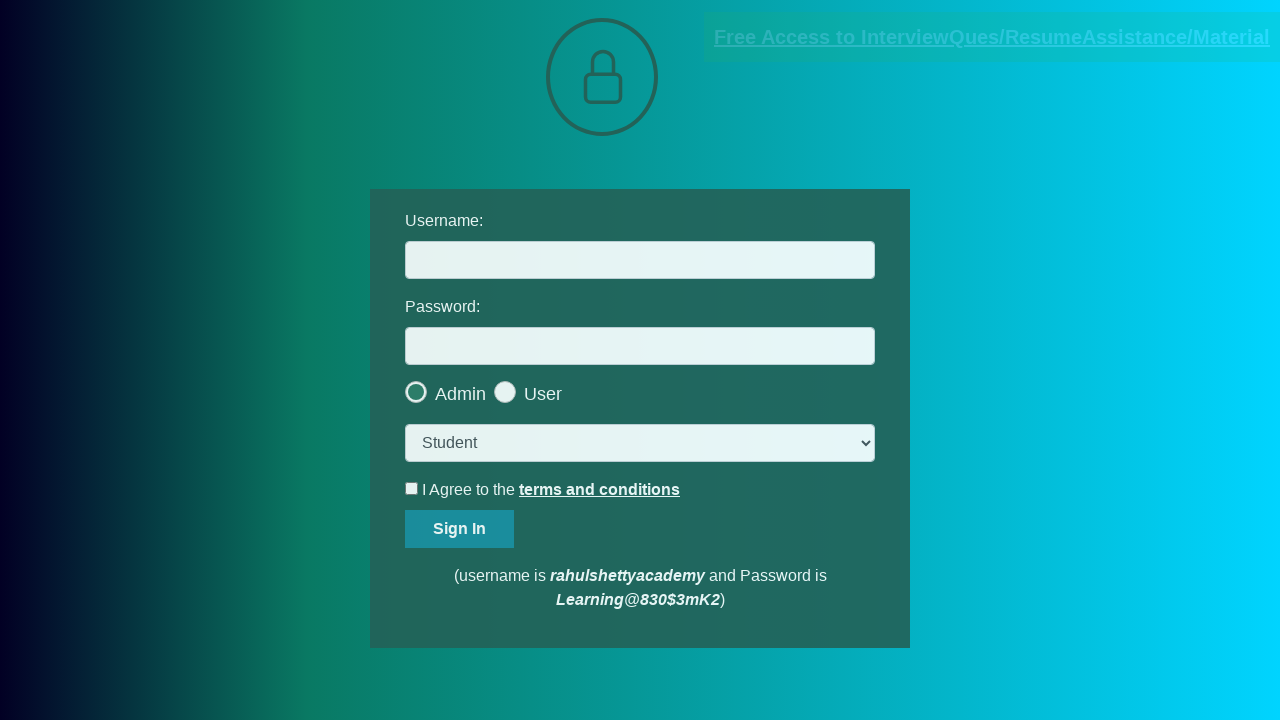

Clicked blinking text link to open new child window at (992, 37) on .blinkingText
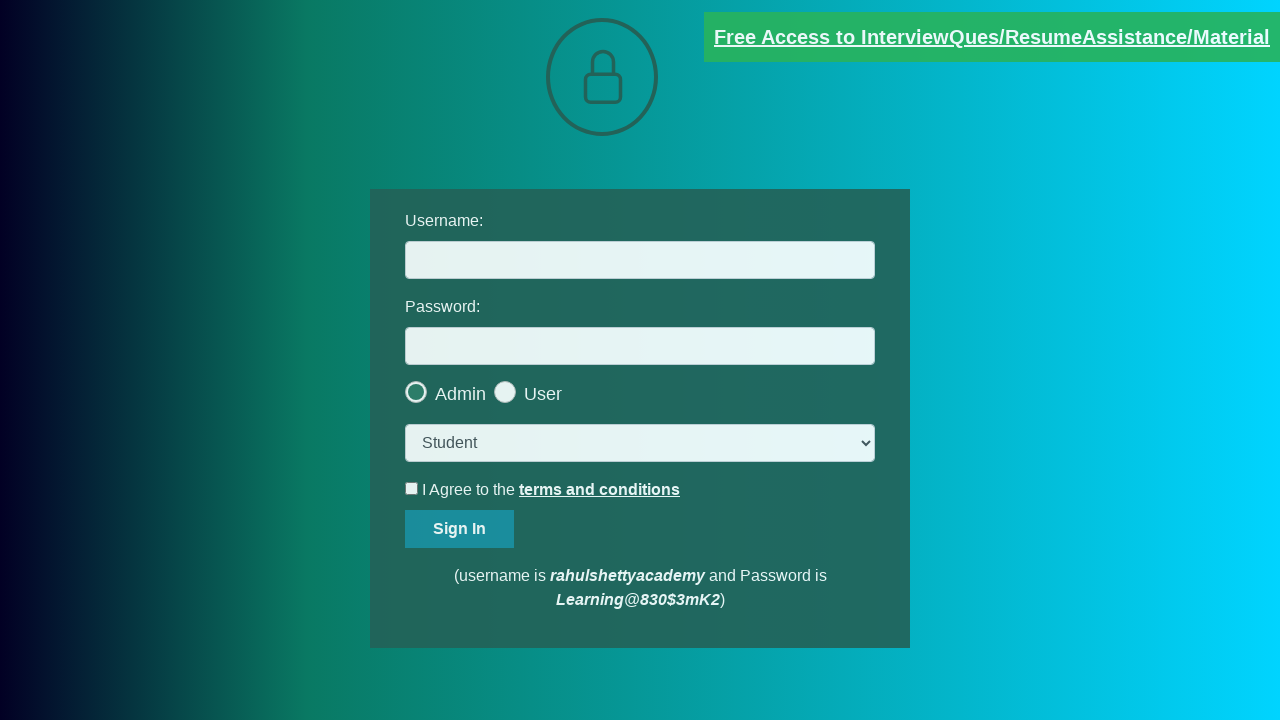

Captured new child window page object
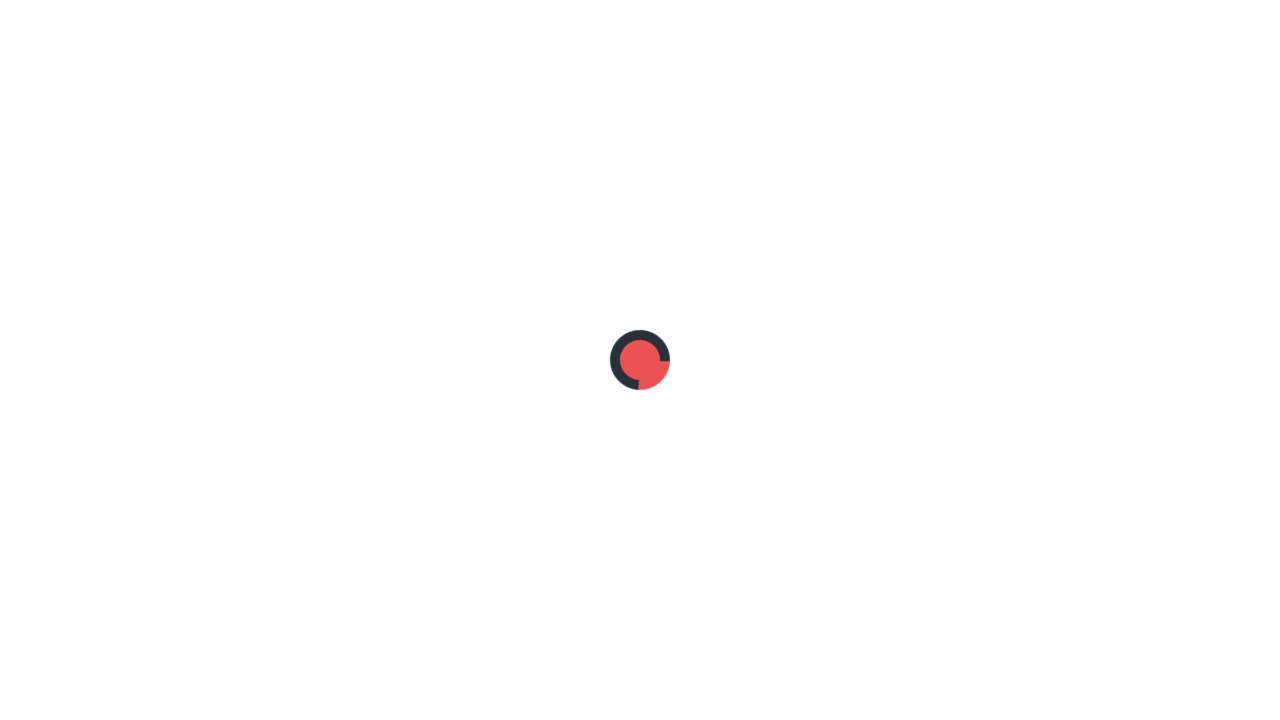

Child page fully loaded
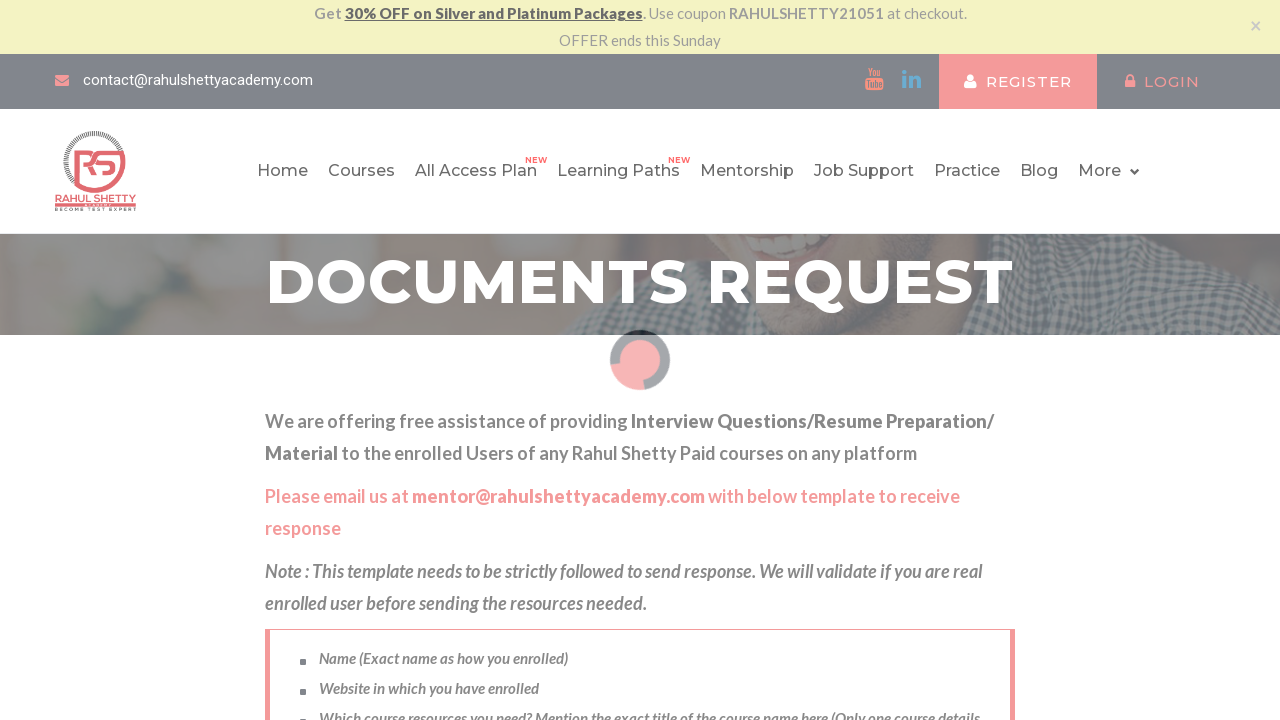

Located target content element on child page
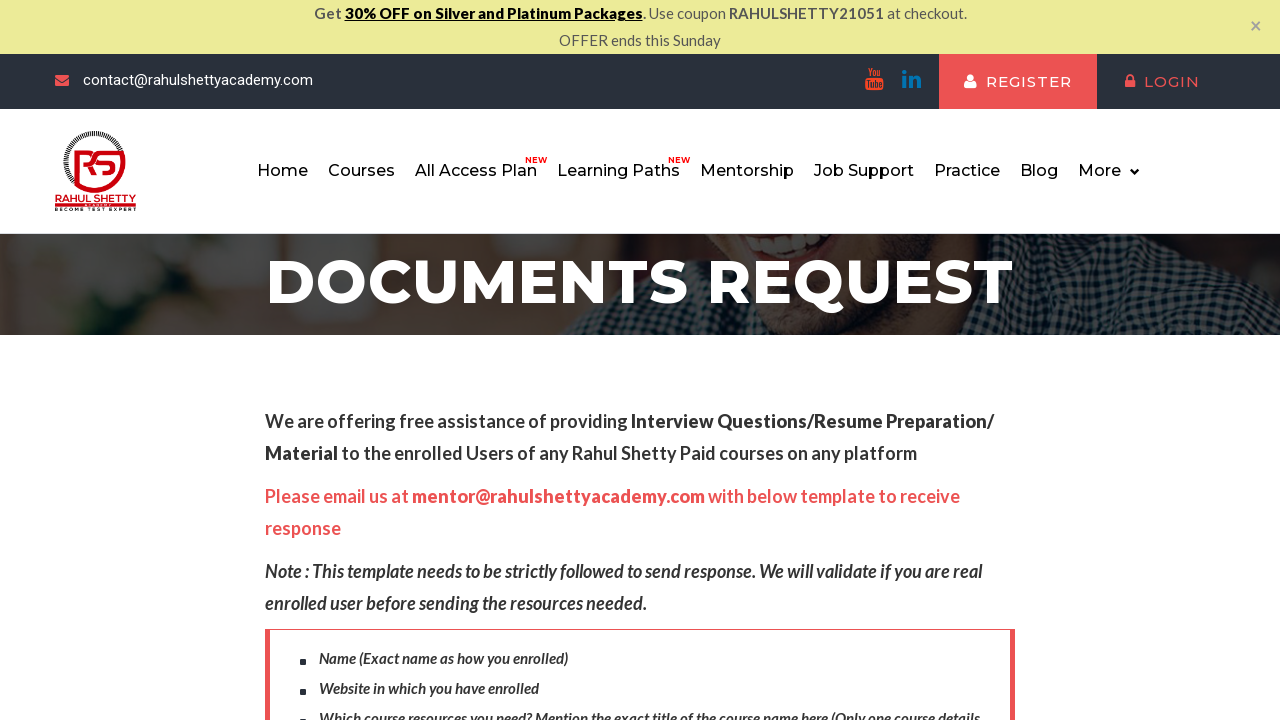

Target content element is visible and ready
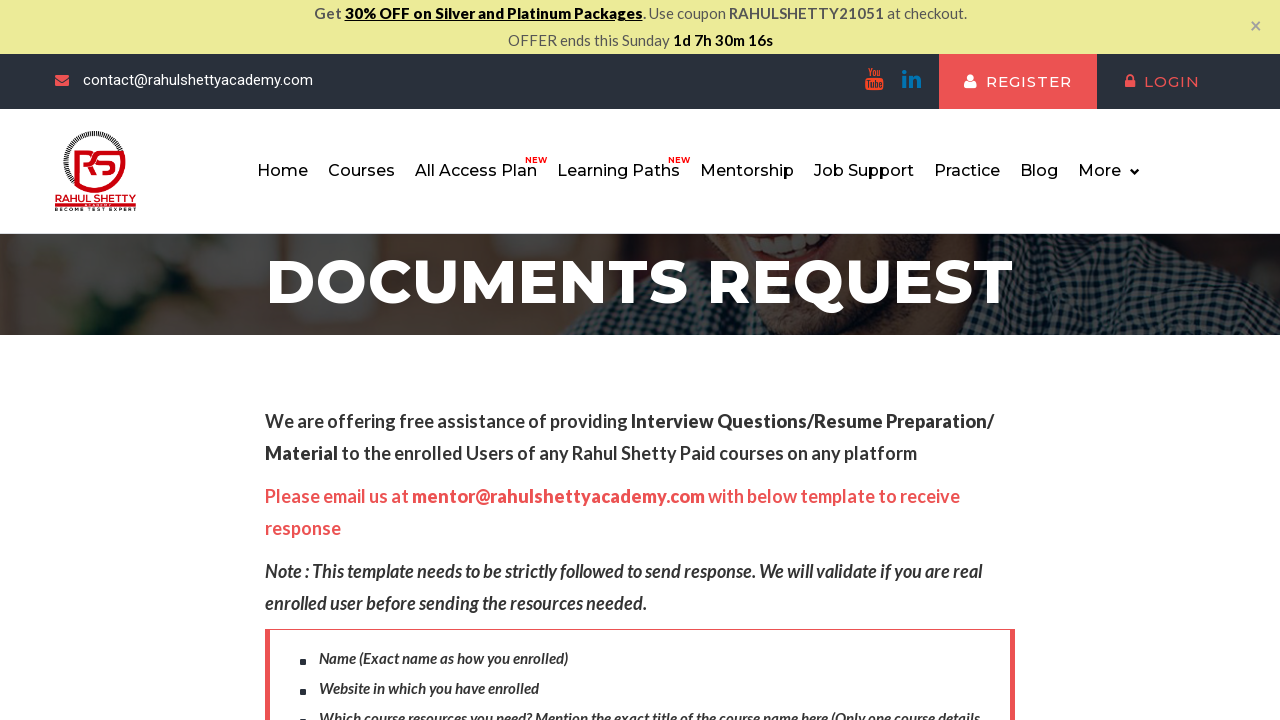

Retrieved and printed content from child page element
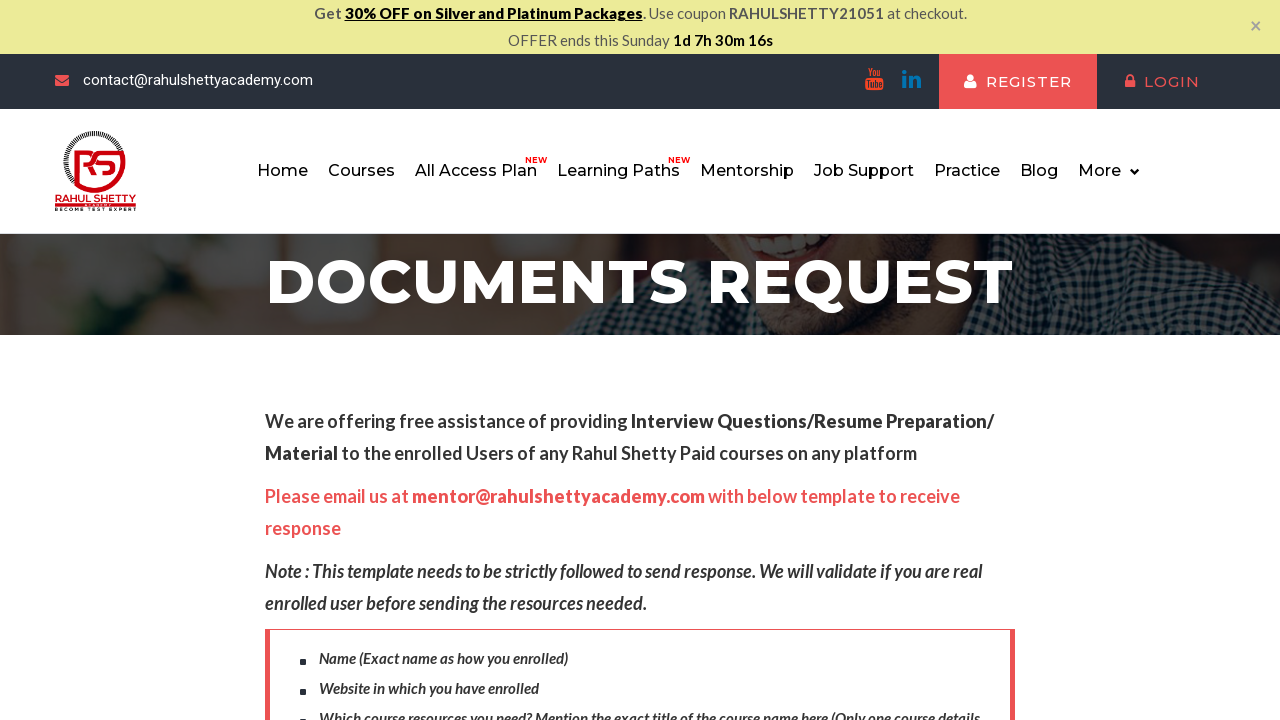

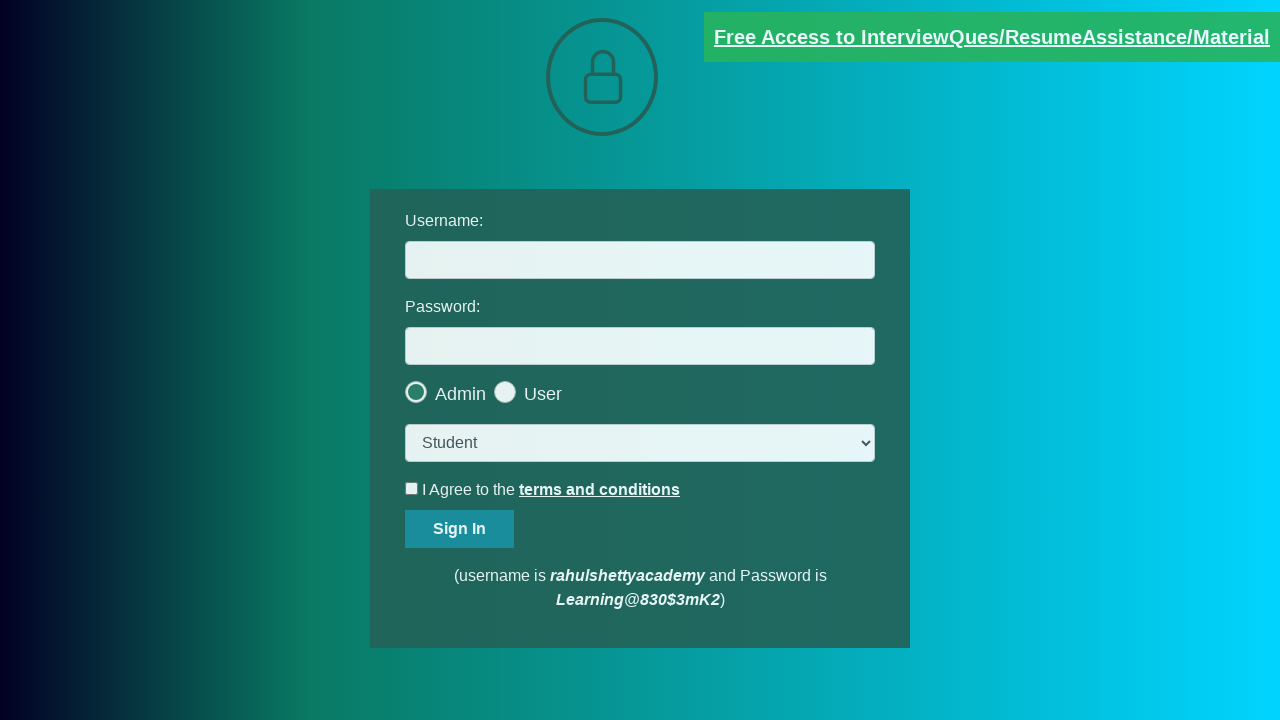